Tests alert functionality by filling a name field, clicking an alert button, and accepting the browser alert dialog

Starting URL: https://rahulshettyacademy.com/AutomationPractice/

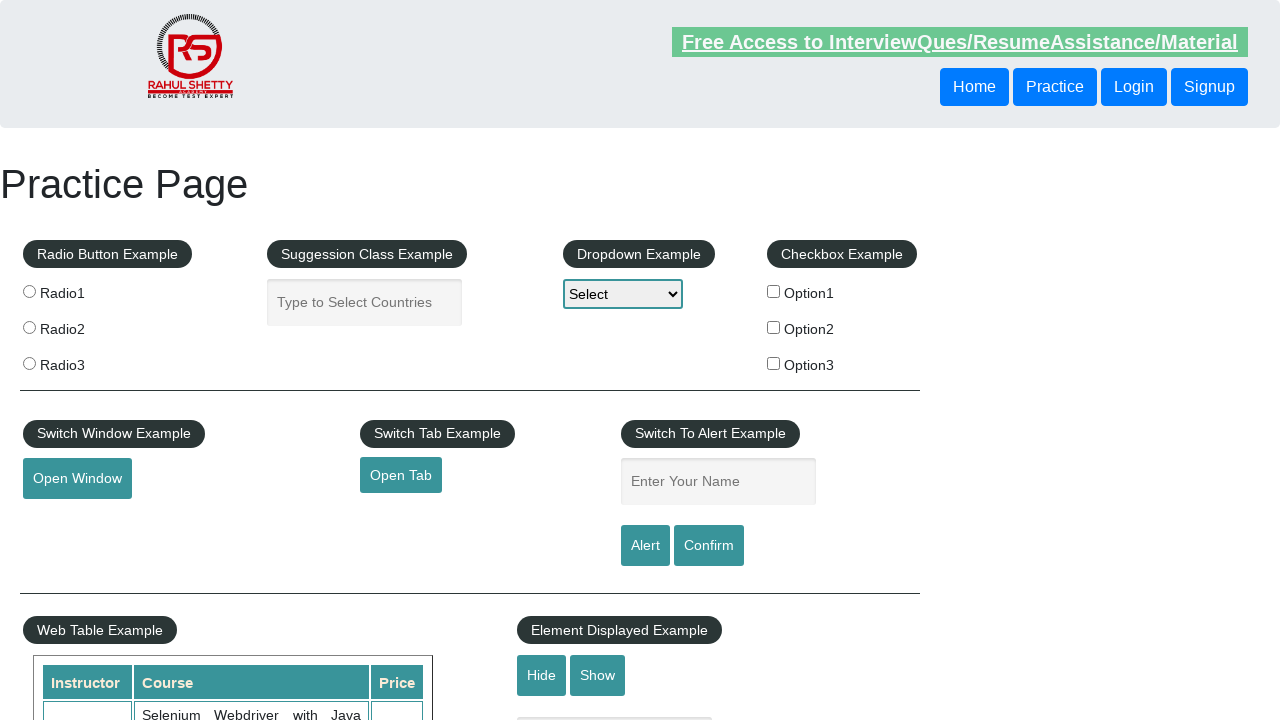

Filled name field with 'merry christmas' on #name
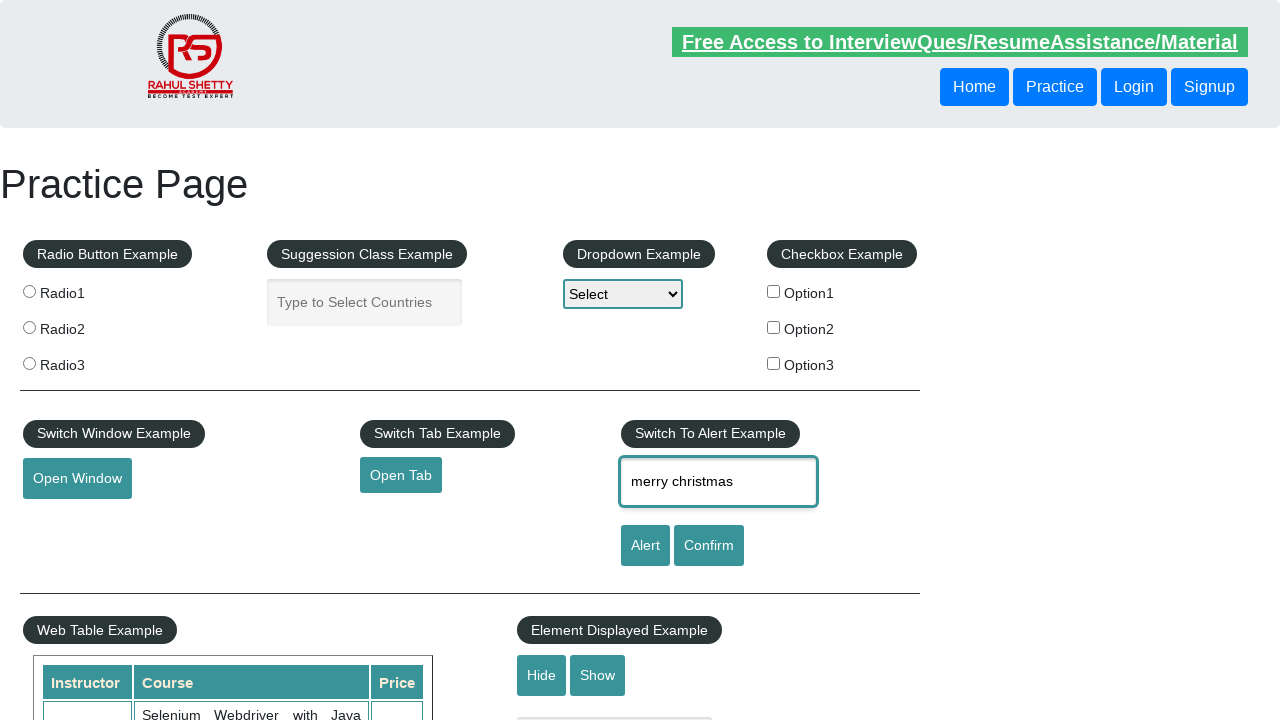

Clicked alert button at (645, 546) on #alertbtn
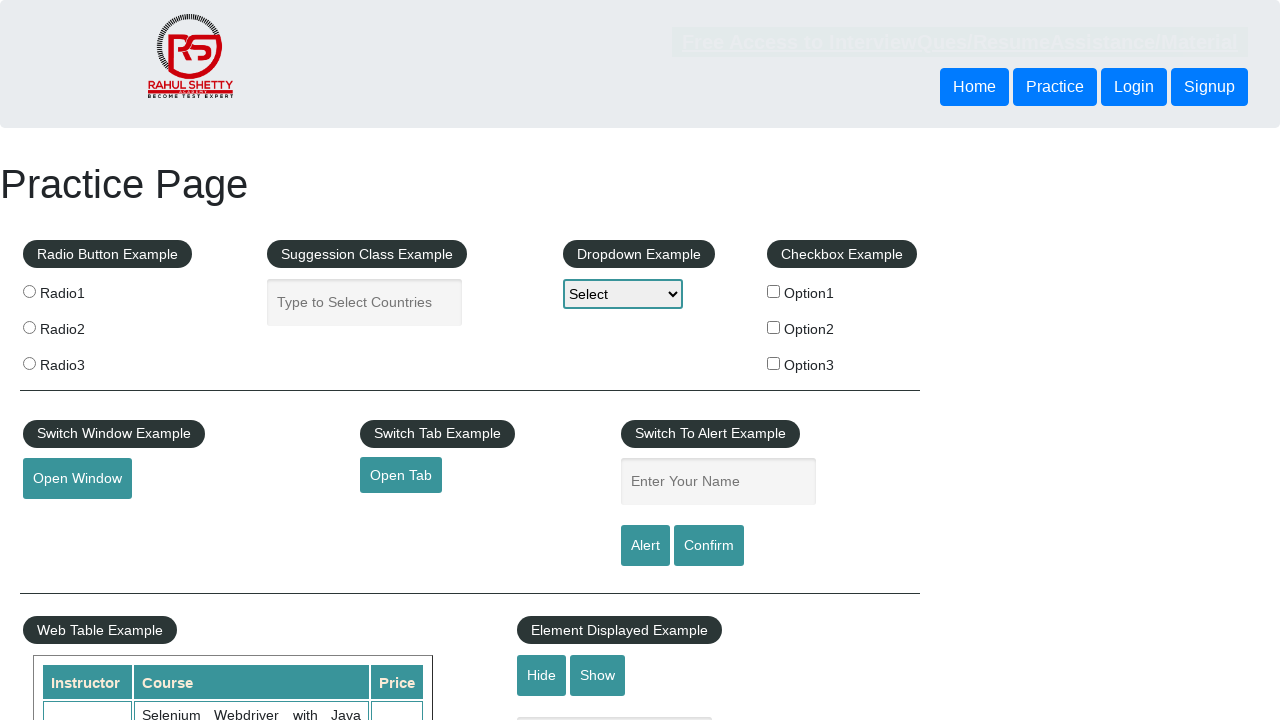

Set up dialog handler to accept alerts
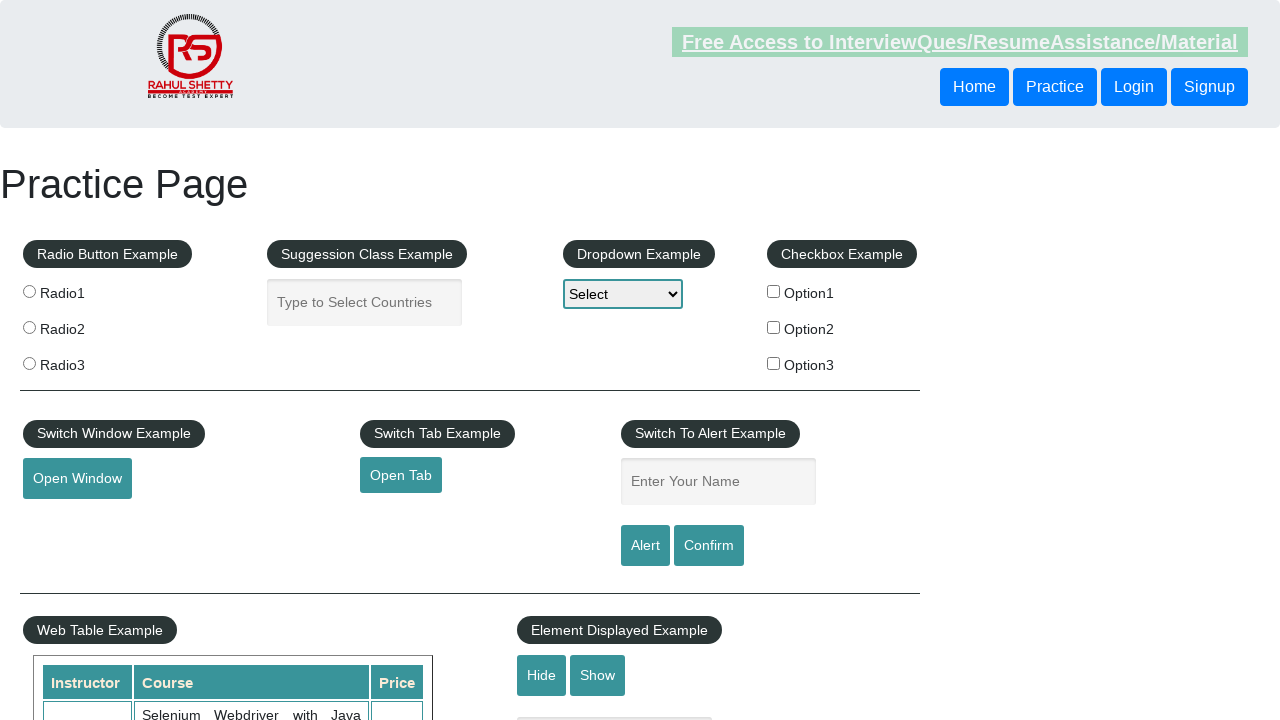

Waited 500ms for alert dialog to appear
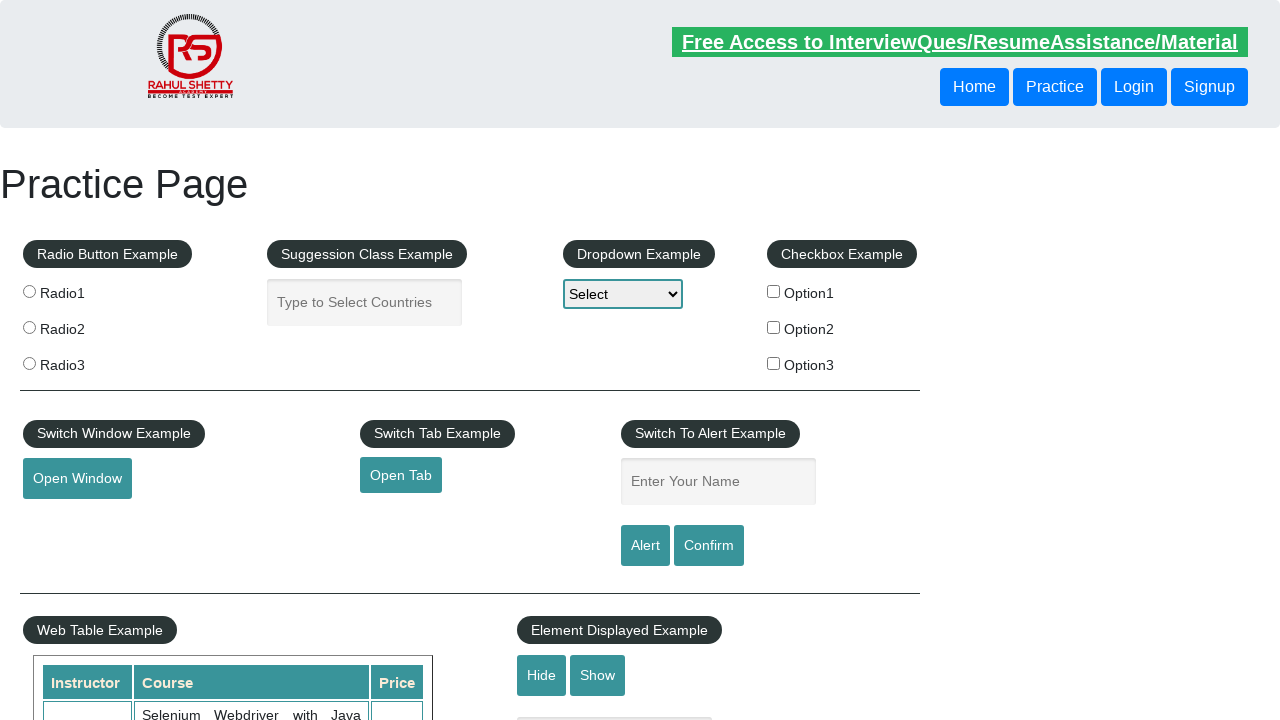

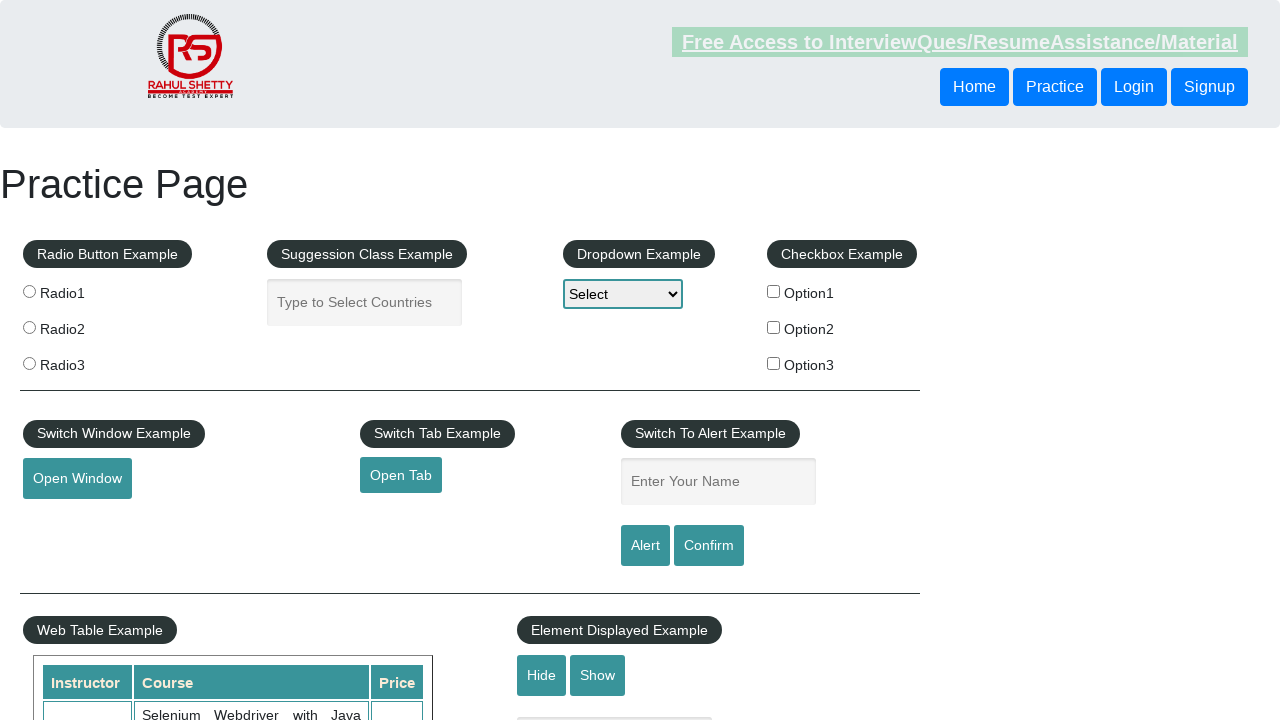